Tests checkbox functionality by clicking a checkbox to select it, verifying it's selected, then clicking again to deselect it, and counting total checkboxes on the page

Starting URL: https://rahulshettyacademy.com/AutomationPractice/

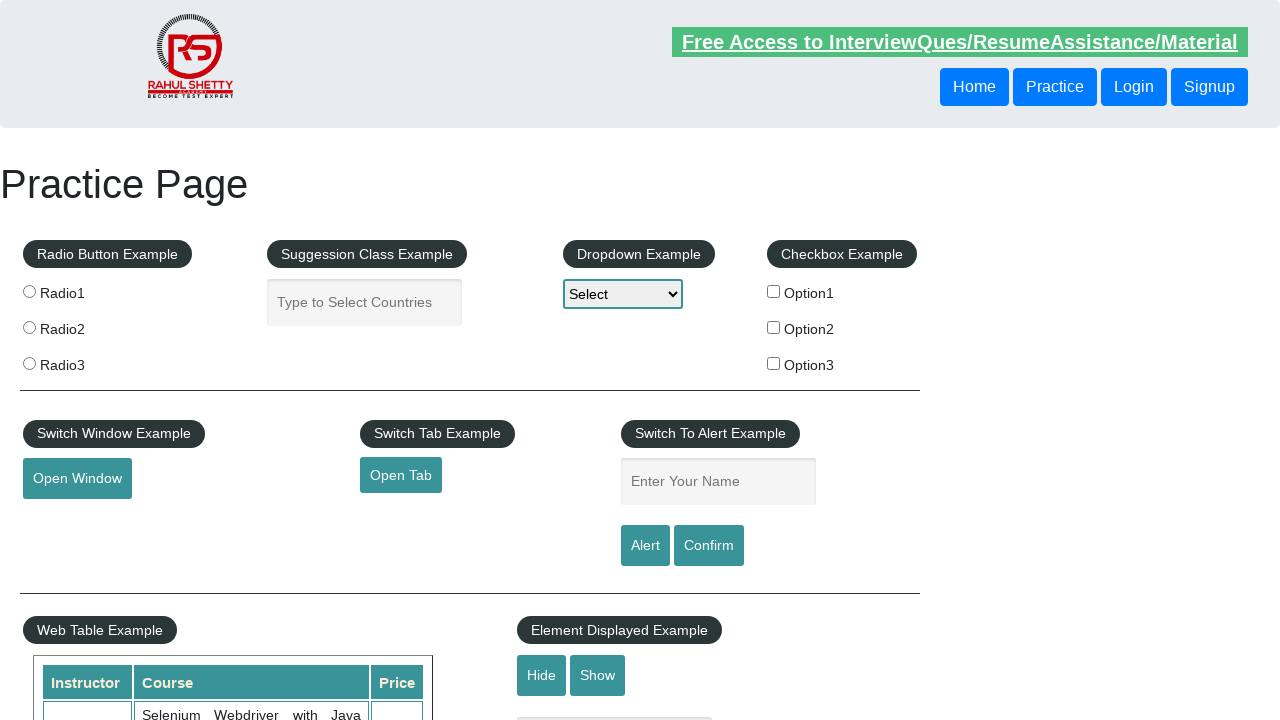

Clicked checkbox option 1 to select it at (774, 291) on input[id='checkBoxOption1']
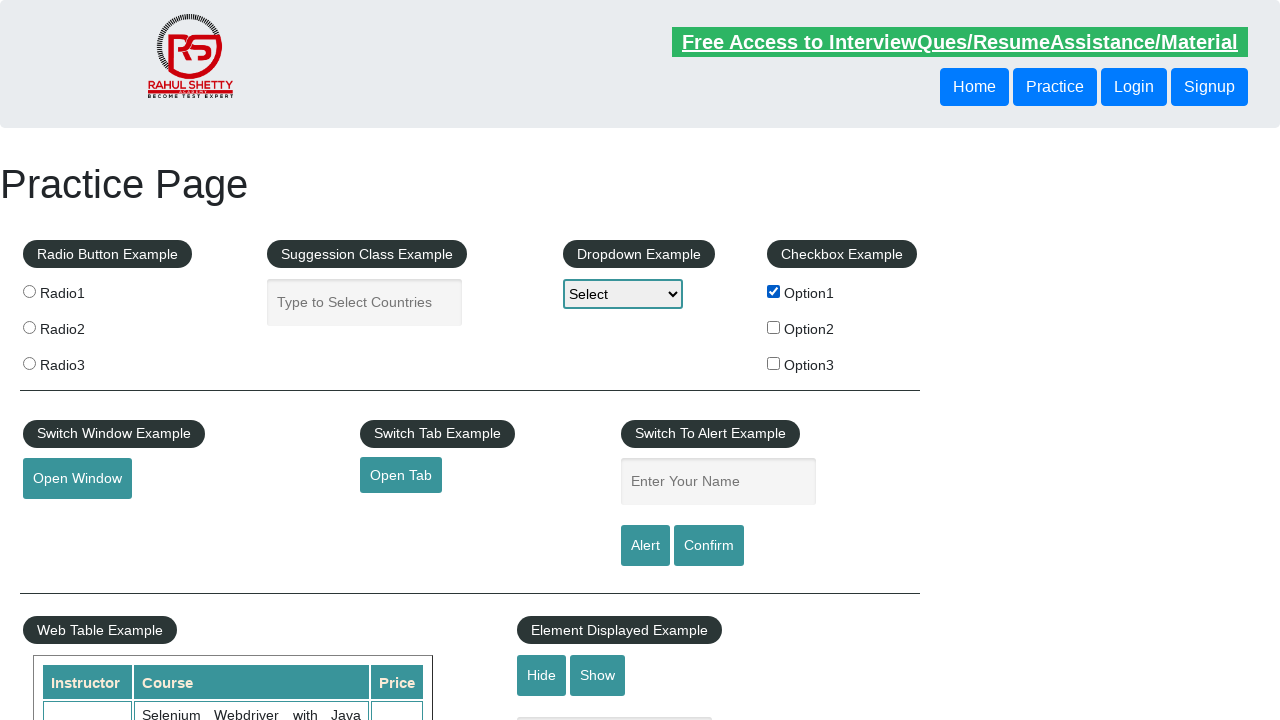

Verified checkbox option 1 is selected
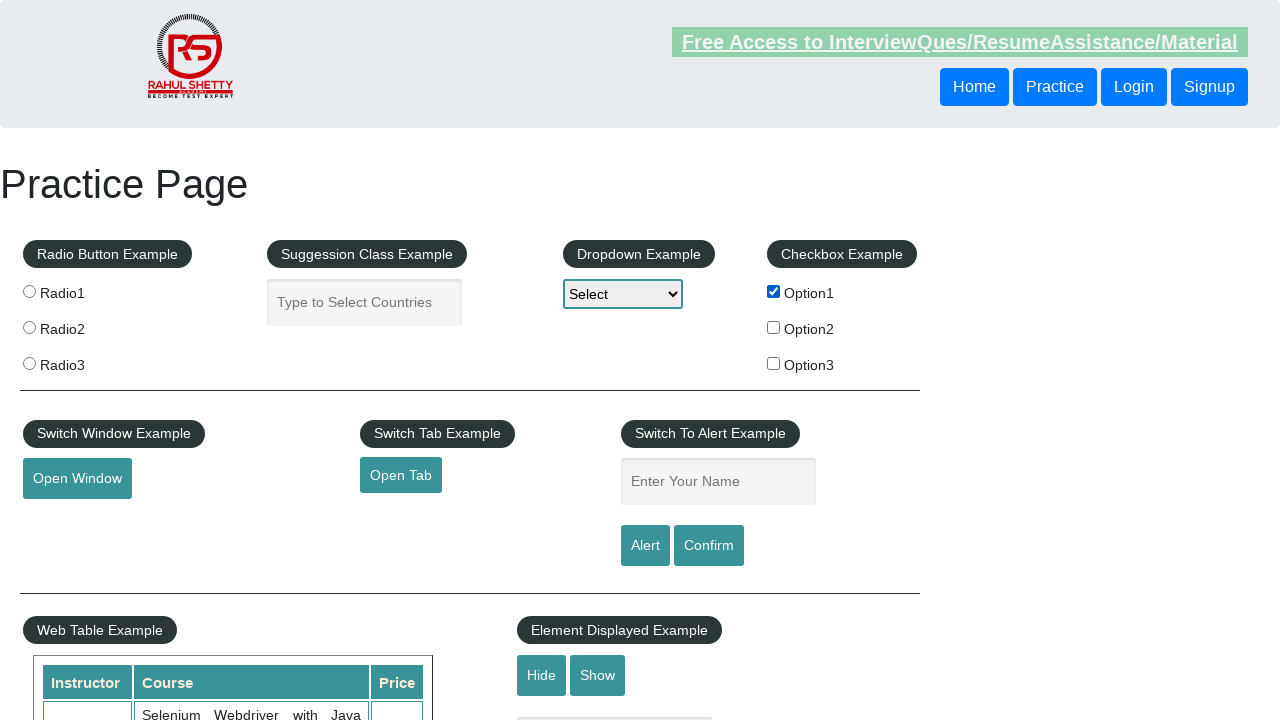

Clicked checkbox option 1 to deselect it at (774, 291) on input[id='checkBoxOption1']
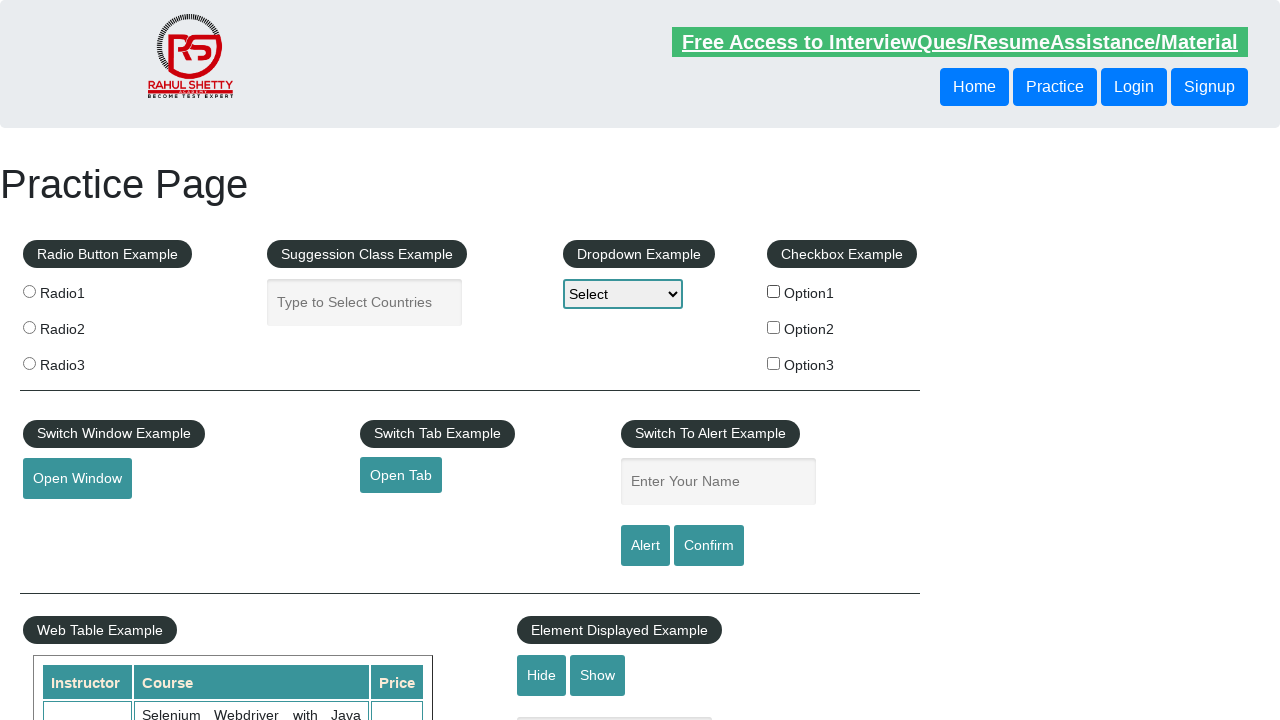

Verified checkbox option 1 is deselected
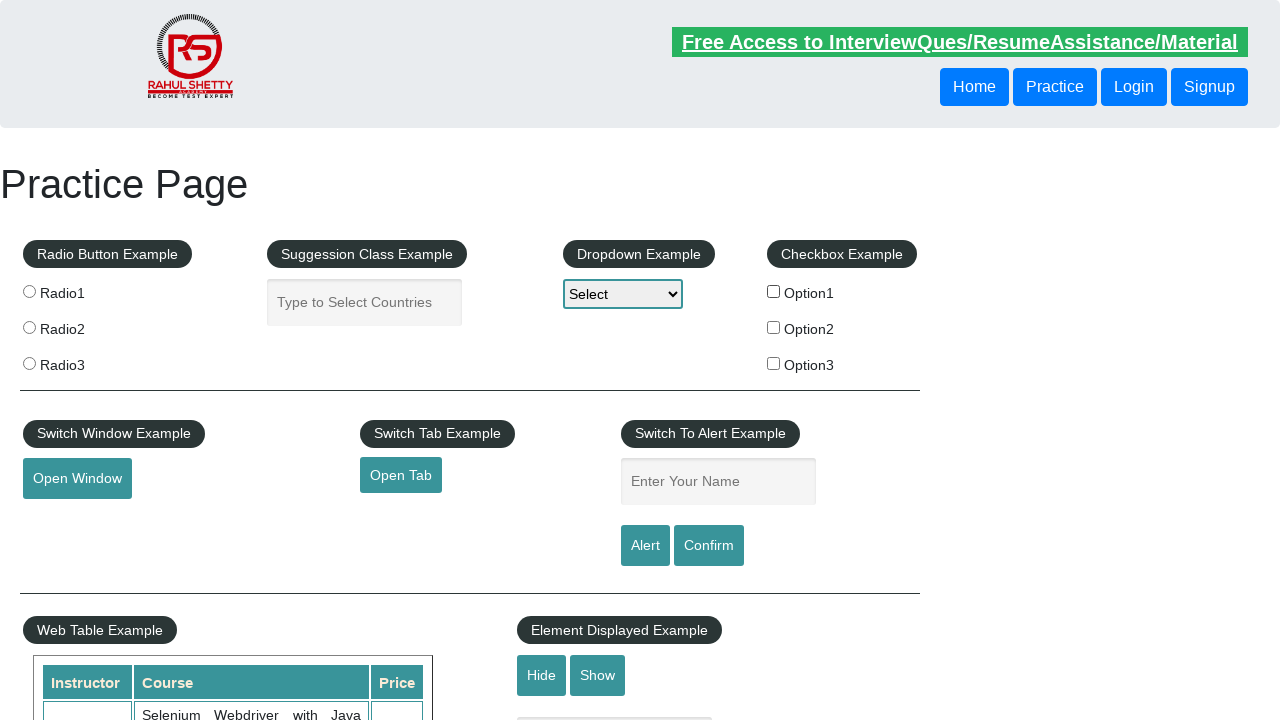

Located all checkboxes on the page
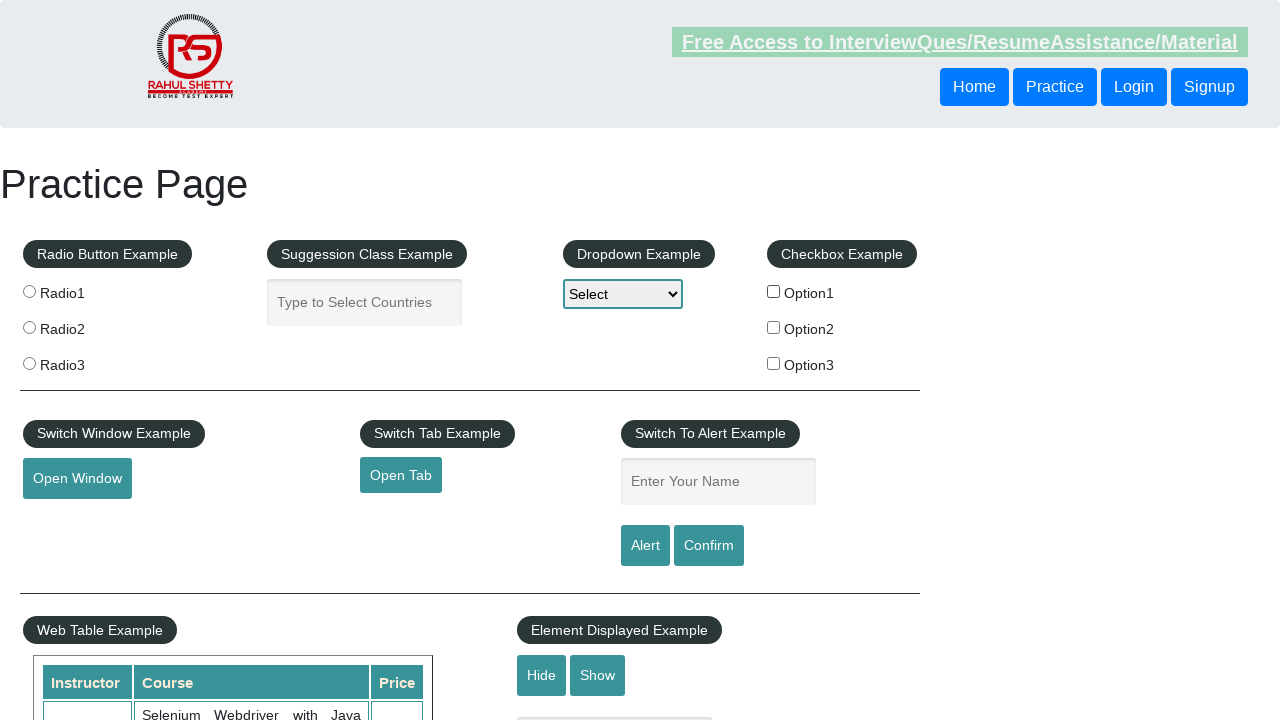

Counted total checkboxes on page: 3
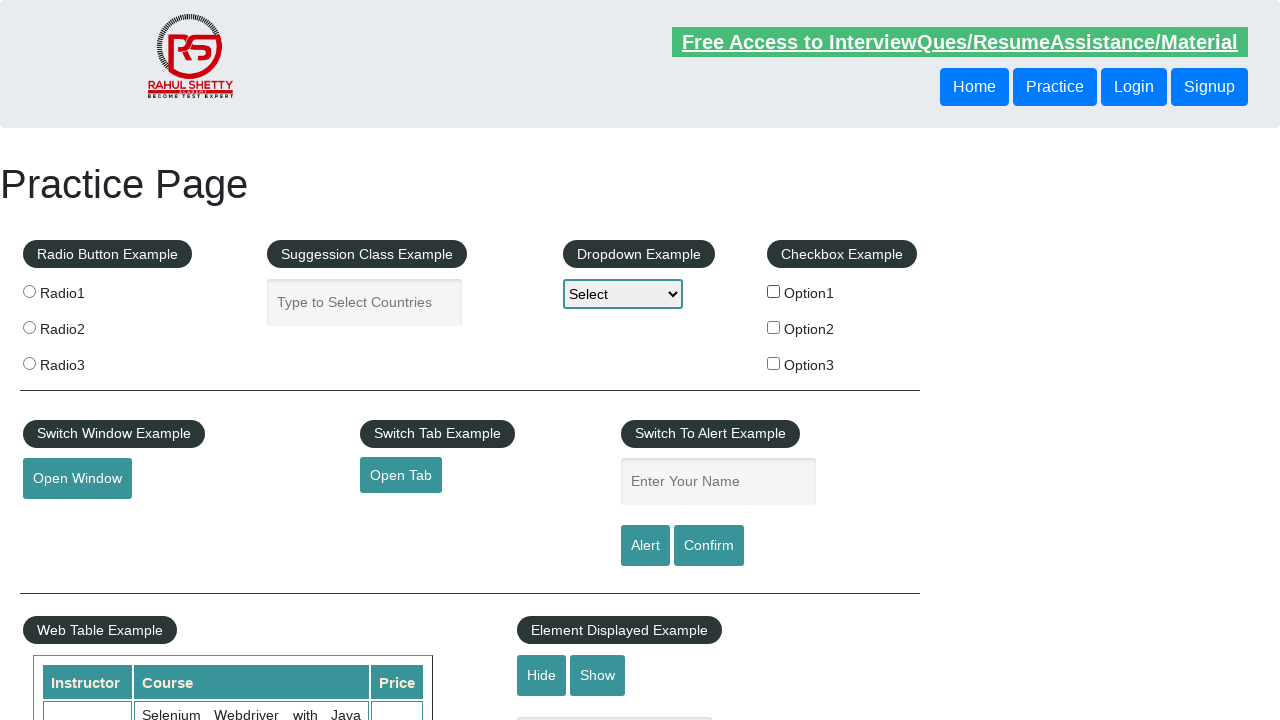

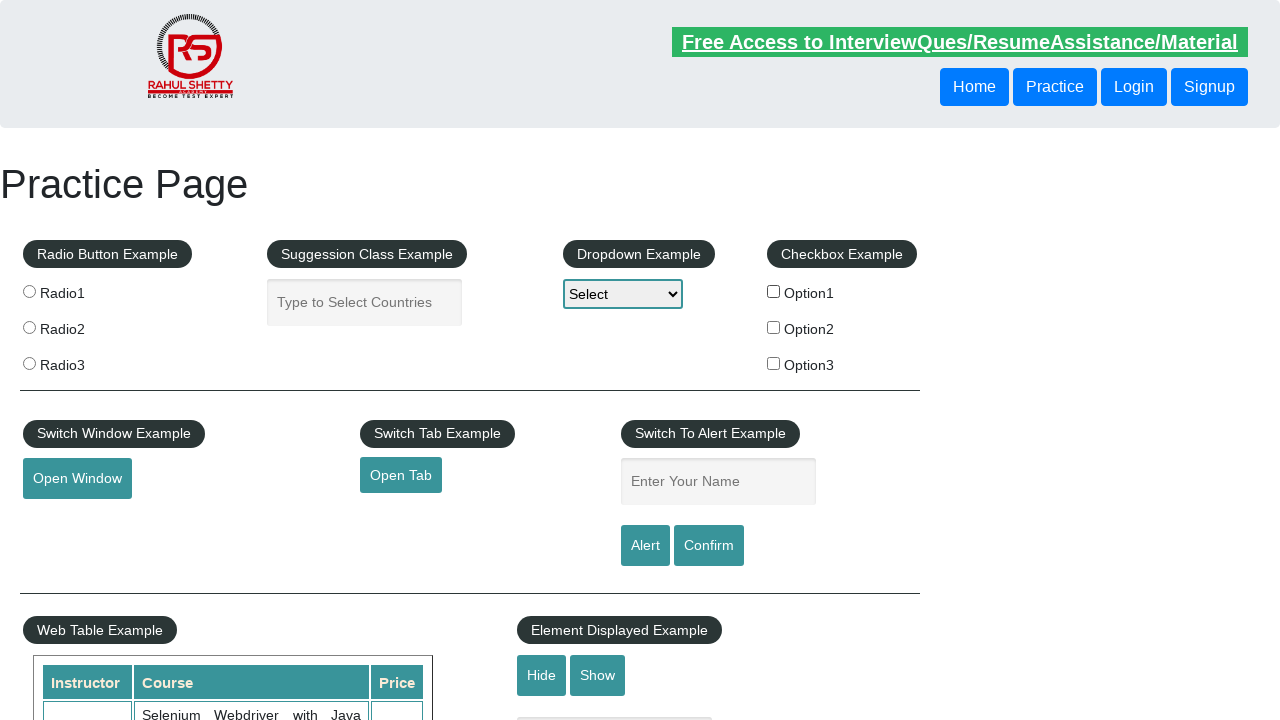